Tests menu hover functionality by moving the mouse over a main menu item and then to a sub-list item to verify nested menu interactions work correctly.

Starting URL: https://demoqa.com/menu

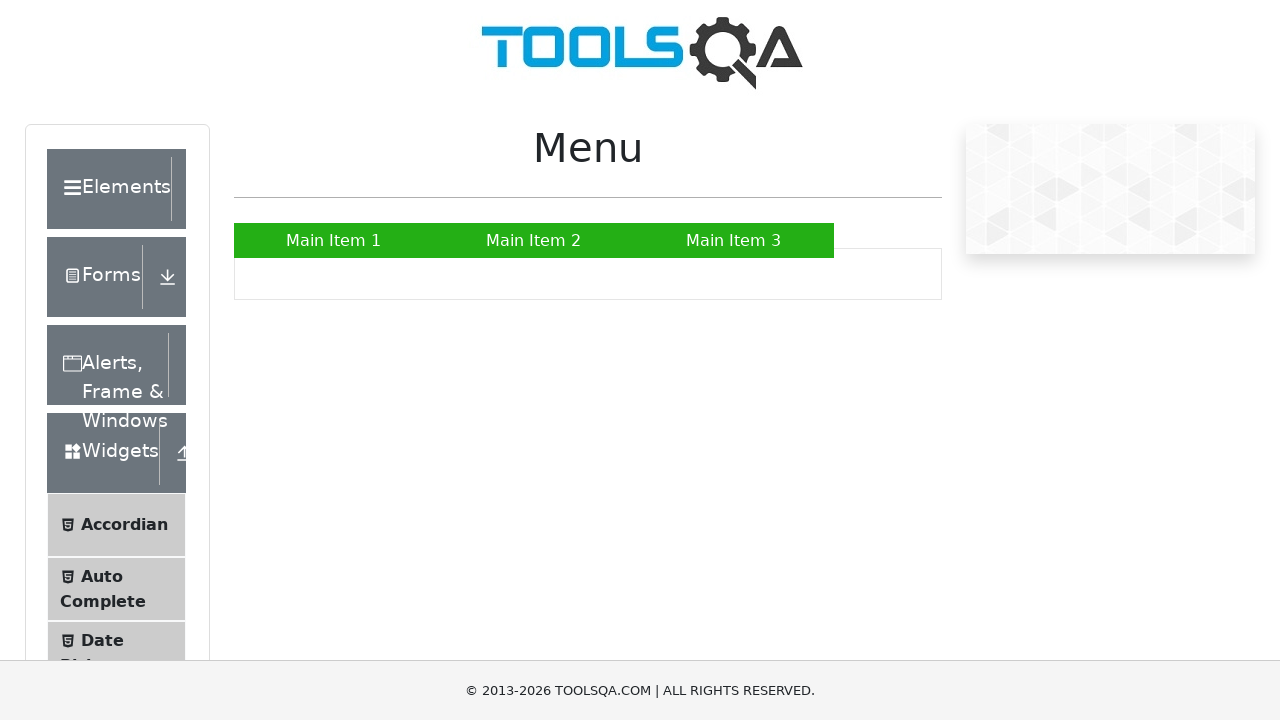

Located main menu item (second element with href='#')
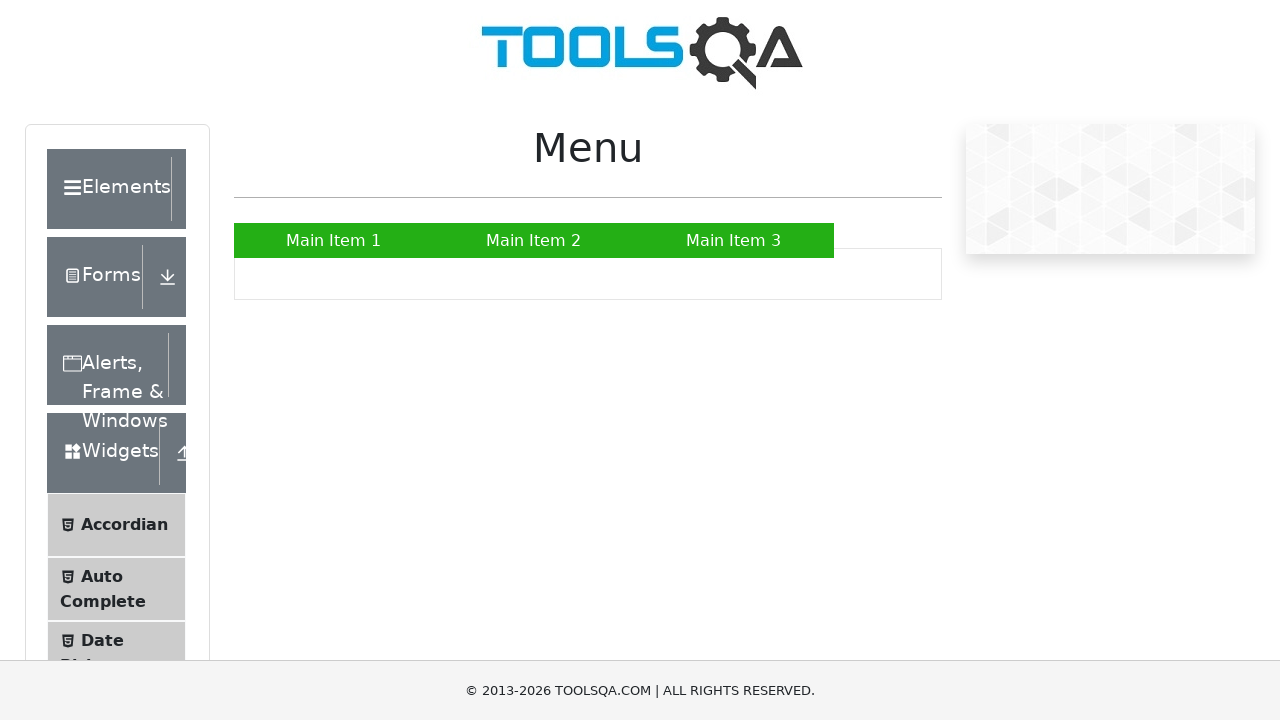

Hovered over main menu item to reveal submenu at (534, 240) on a[href='#'] >> nth=1
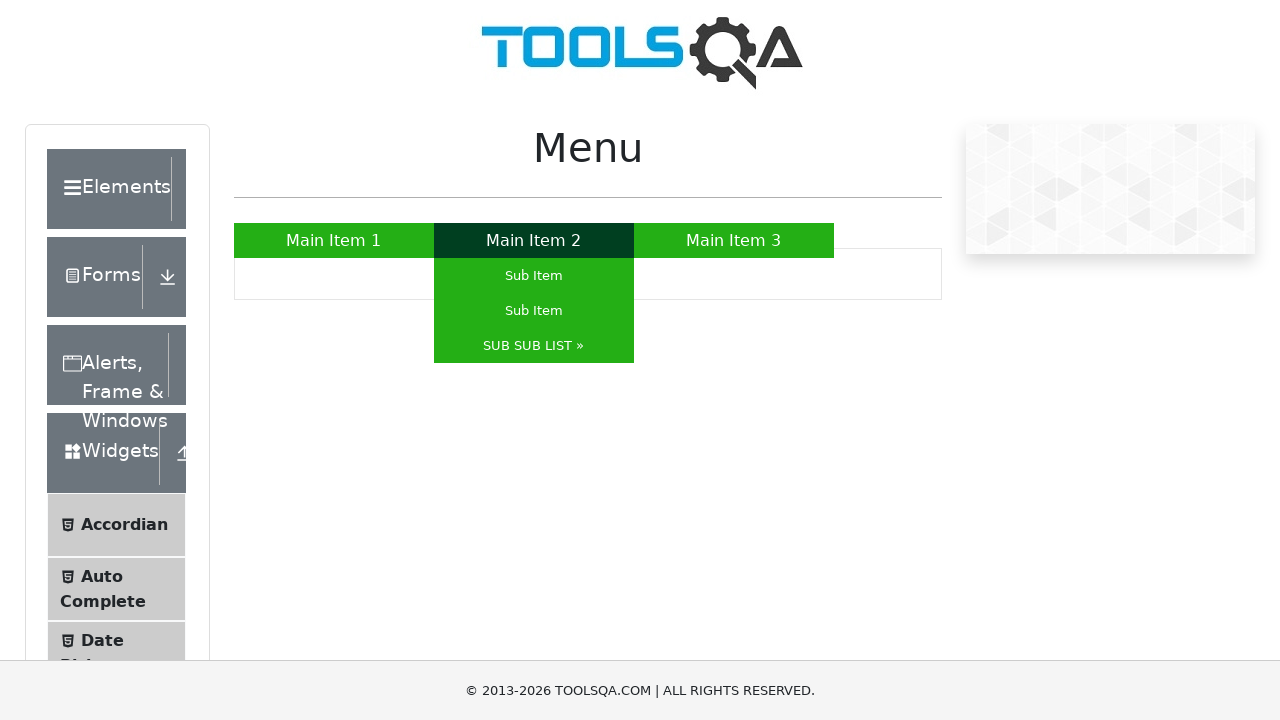

Located sub list item (fifth element with href='#')
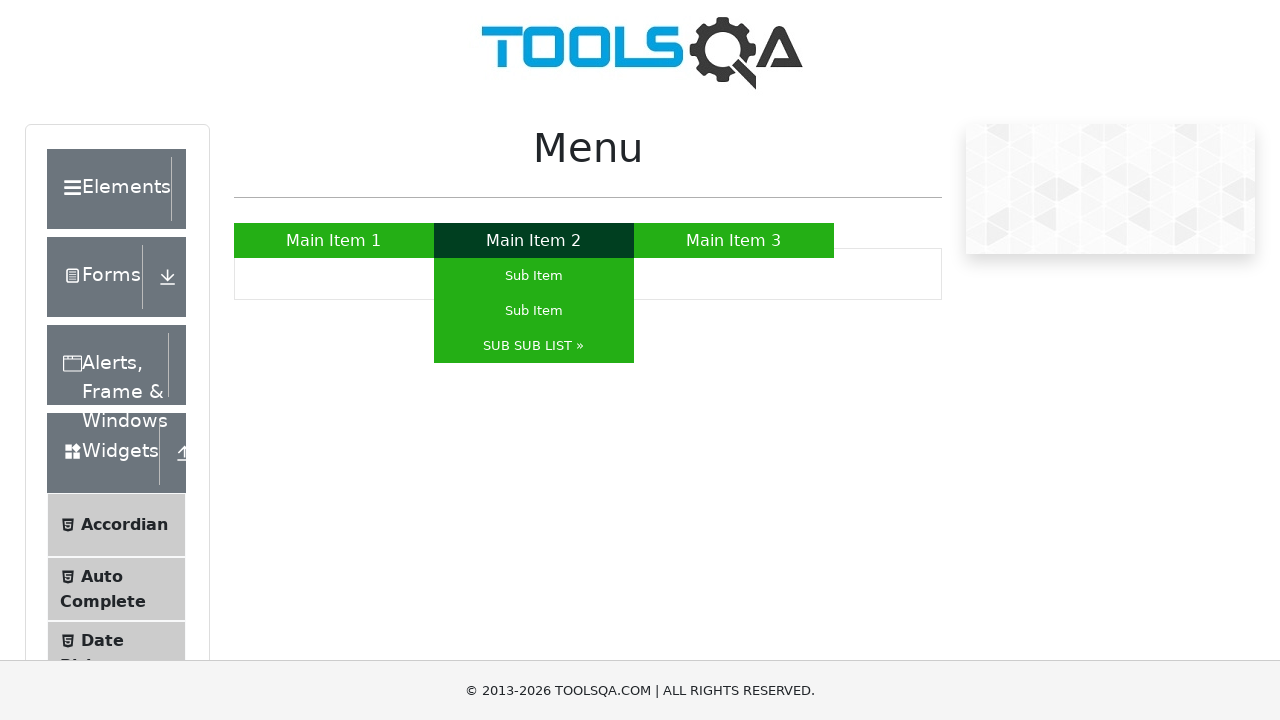

Hovered over sub list item to verify nested menu interaction at (534, 346) on a[href='#'] >> nth=4
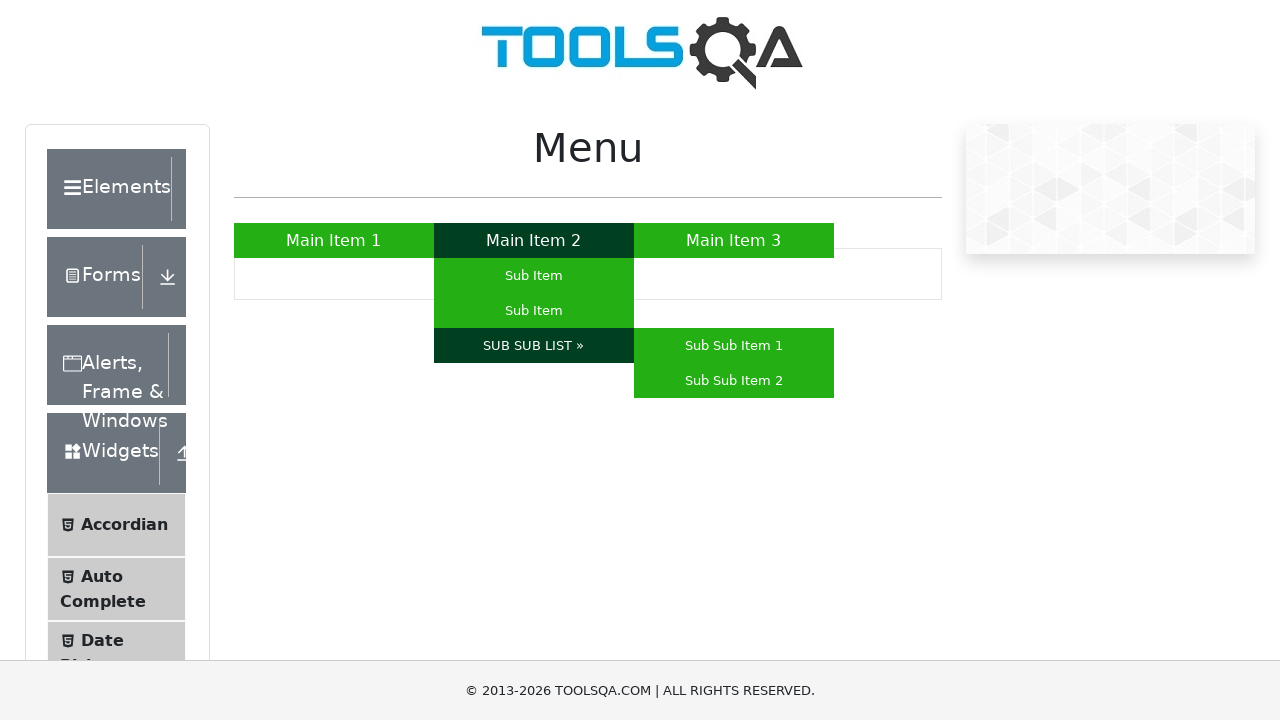

Waited 1000ms for hover action to complete and submenu to be visible
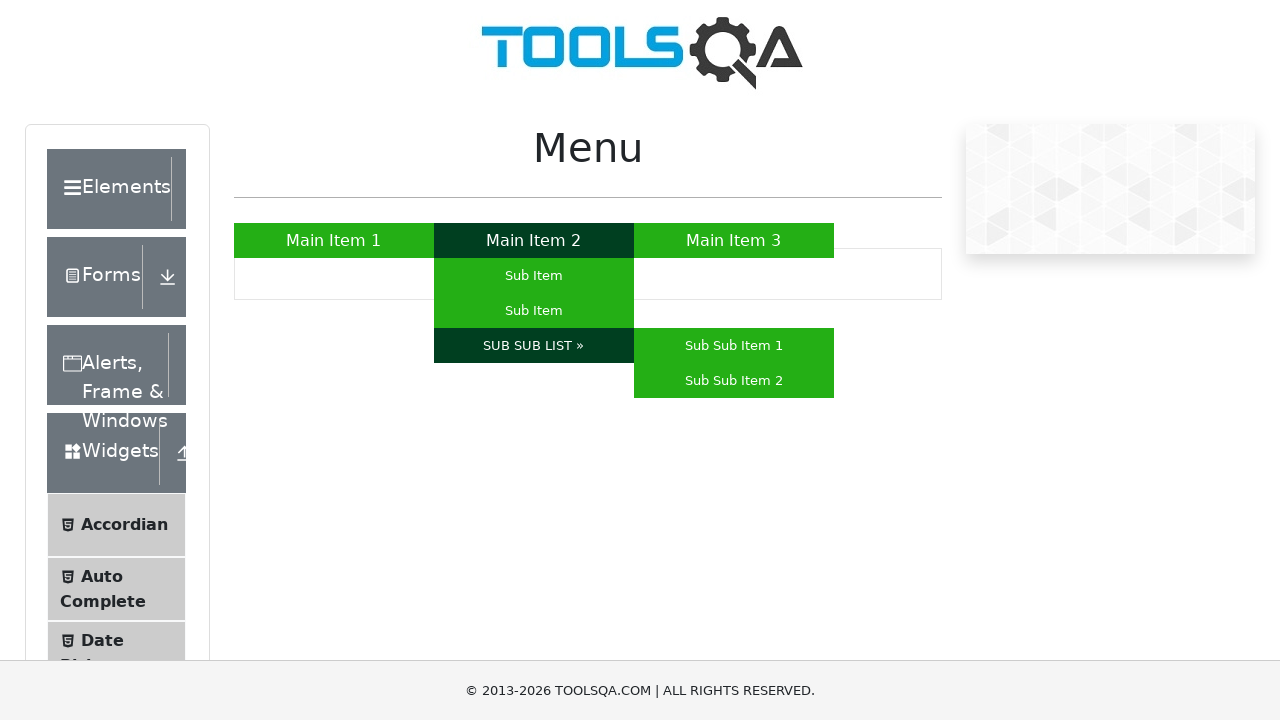

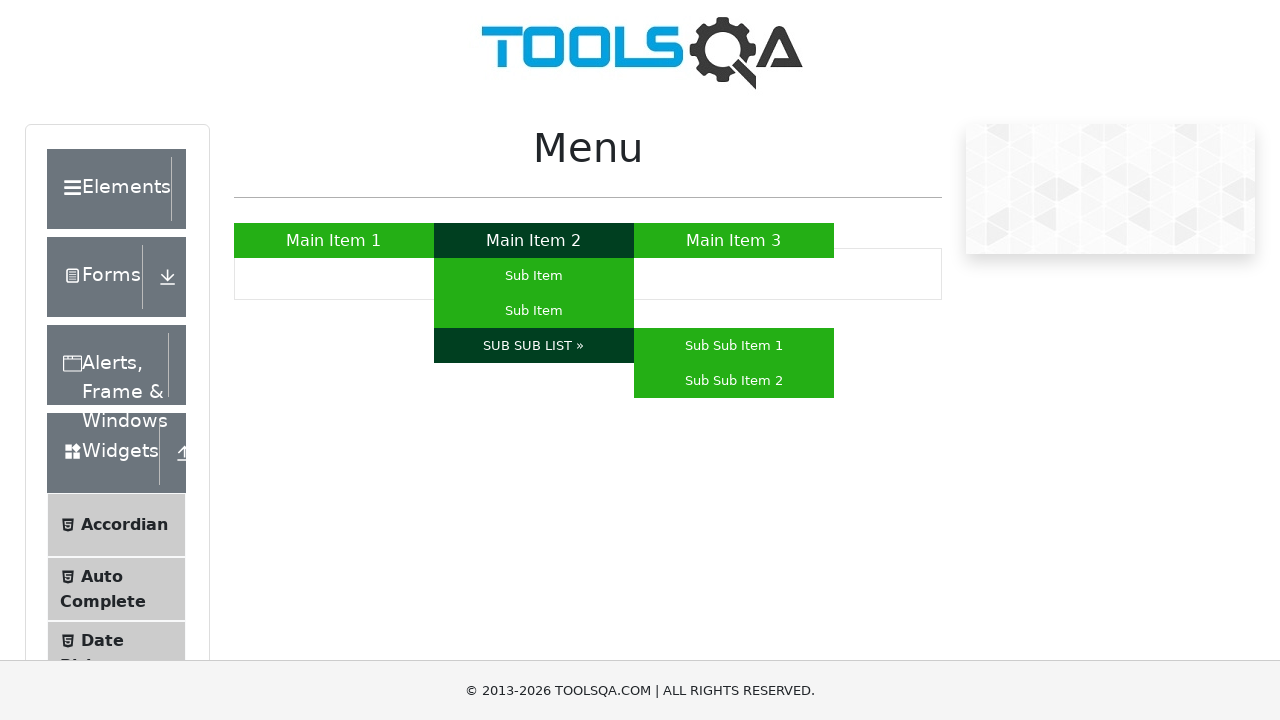